Tests that a todo item is removed when edited to an empty string.

Starting URL: https://demo.playwright.dev/todomvc

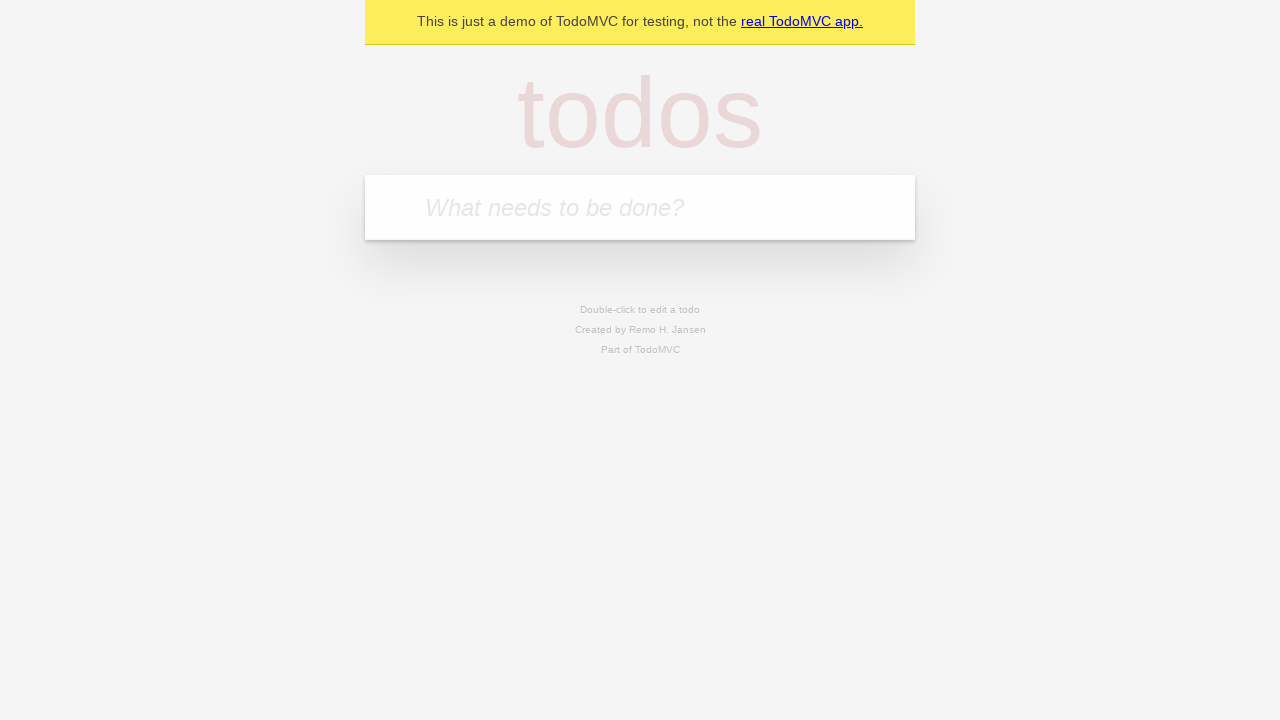

Filled todo input with 'buy some cheese' on internal:attr=[placeholder="What needs to be done?"i]
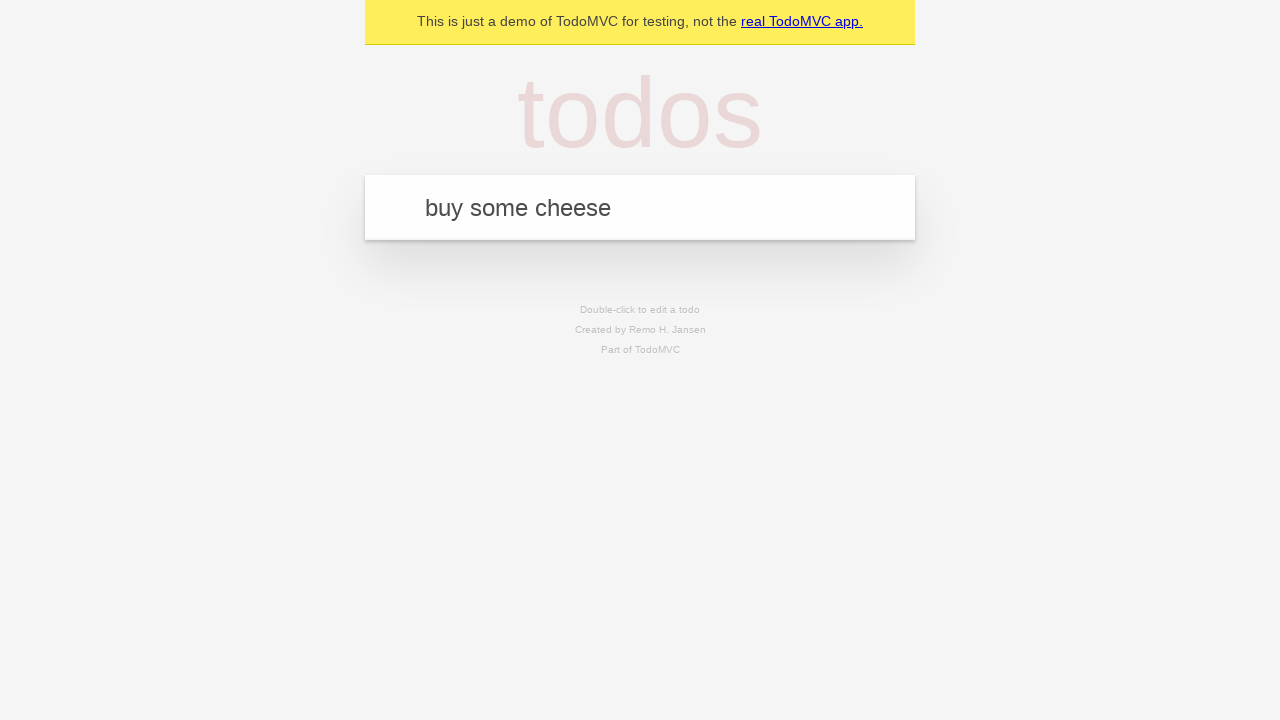

Pressed Enter to add first todo item on internal:attr=[placeholder="What needs to be done?"i]
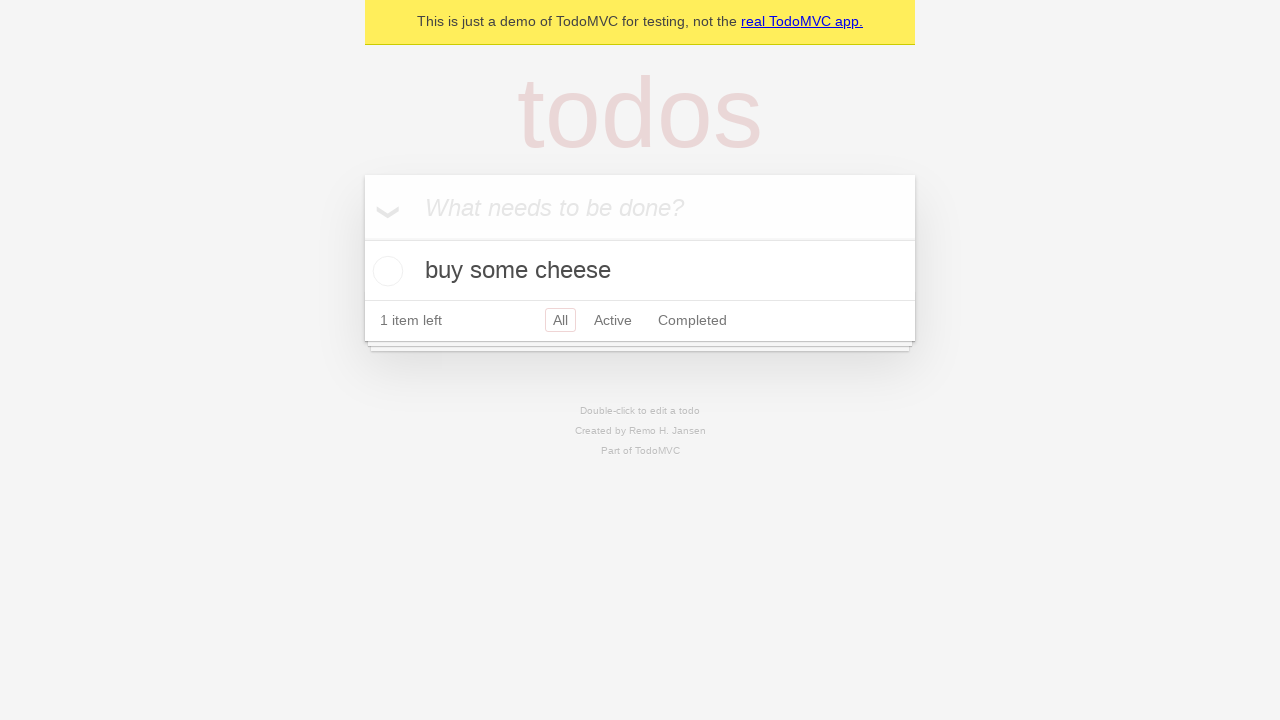

Filled todo input with 'feed the cat' on internal:attr=[placeholder="What needs to be done?"i]
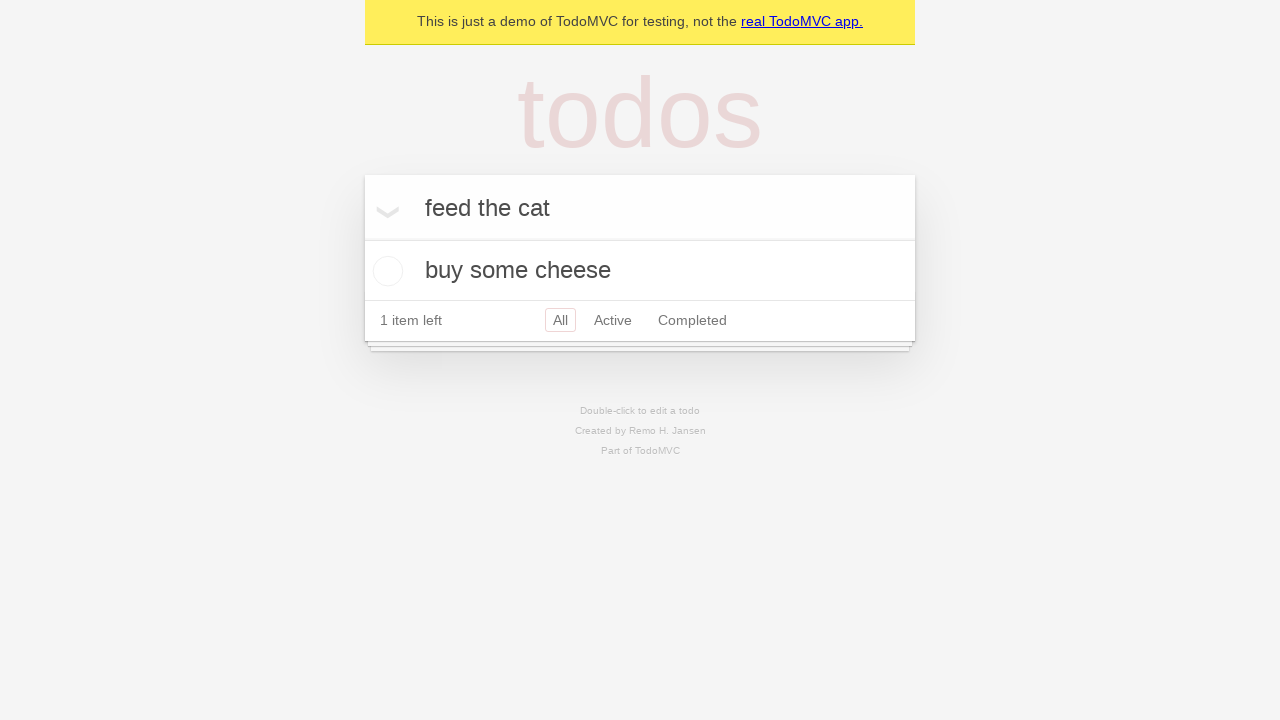

Pressed Enter to add second todo item on internal:attr=[placeholder="What needs to be done?"i]
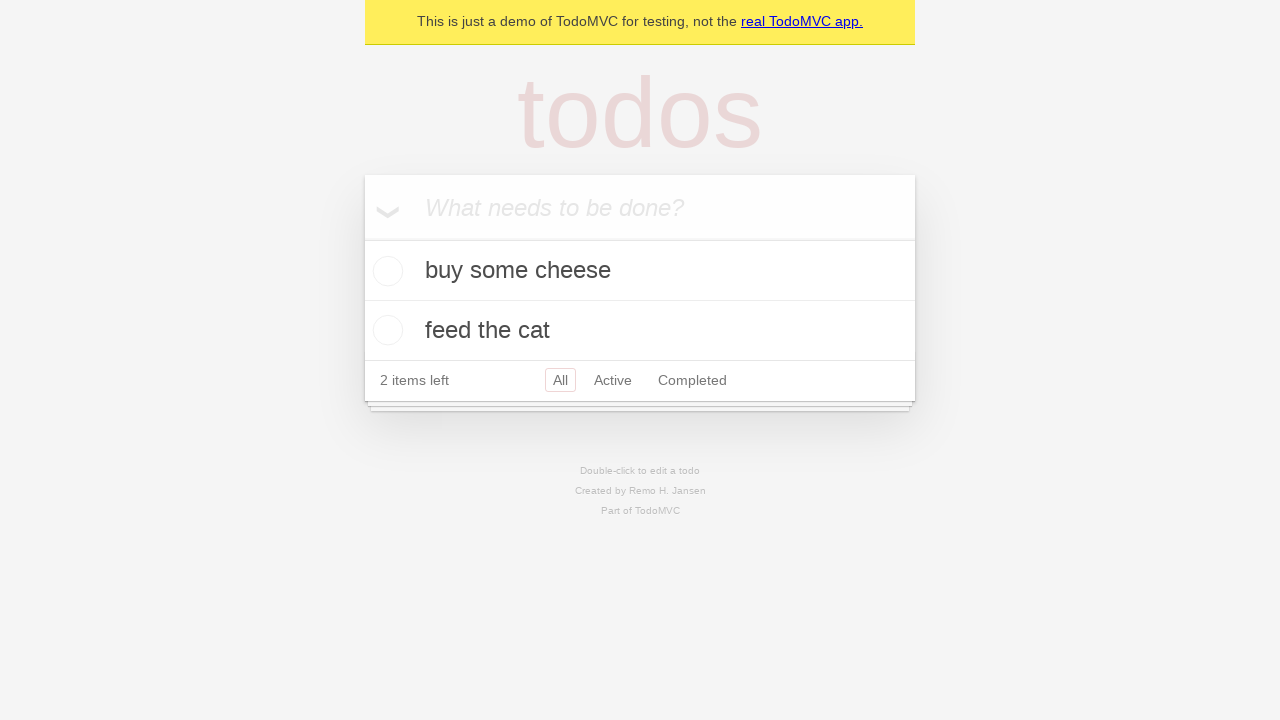

Filled todo input with 'book a doctors appointment' on internal:attr=[placeholder="What needs to be done?"i]
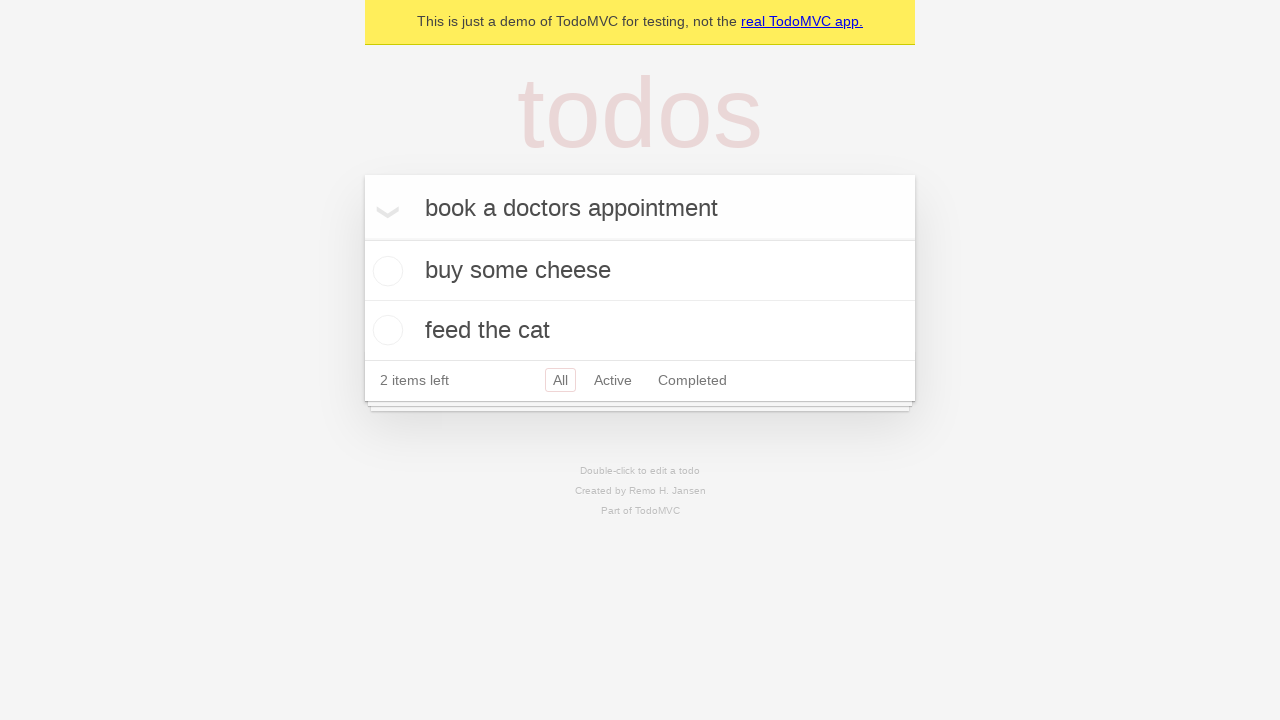

Pressed Enter to add third todo item on internal:attr=[placeholder="What needs to be done?"i]
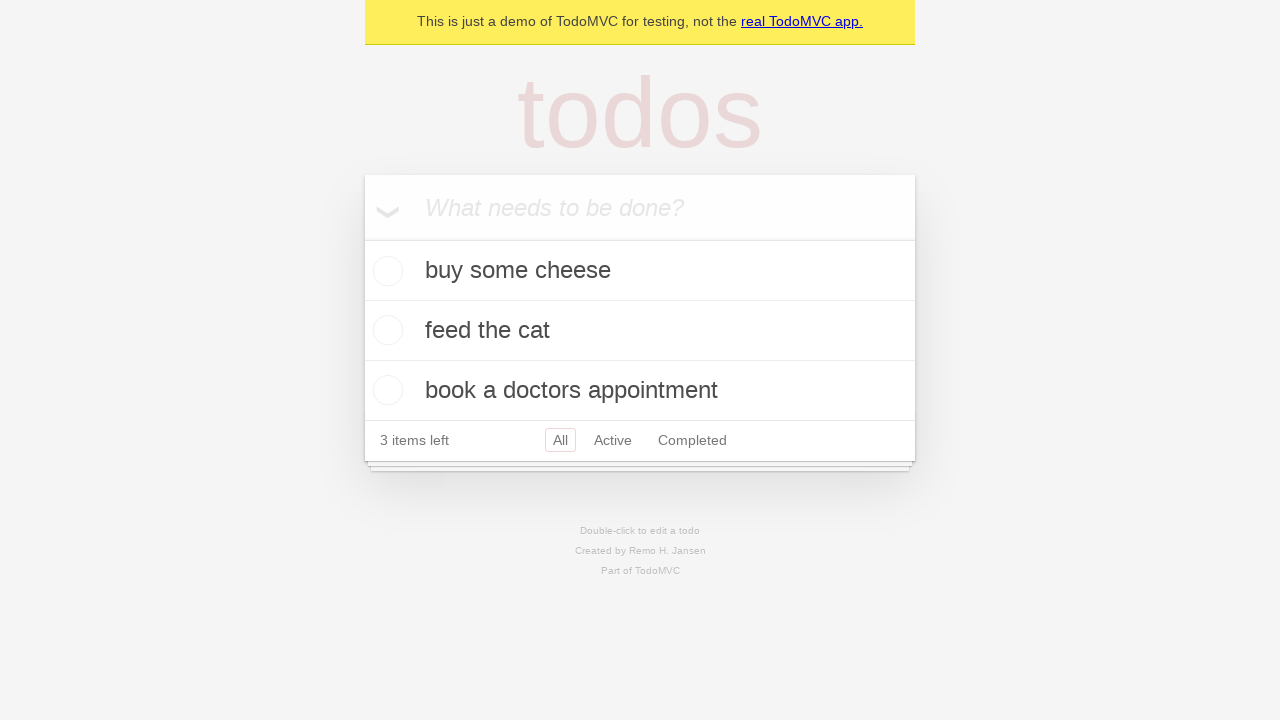

Double-clicked second todo item to enter edit mode at (640, 331) on internal:testid=[data-testid="todo-item"s] >> nth=1
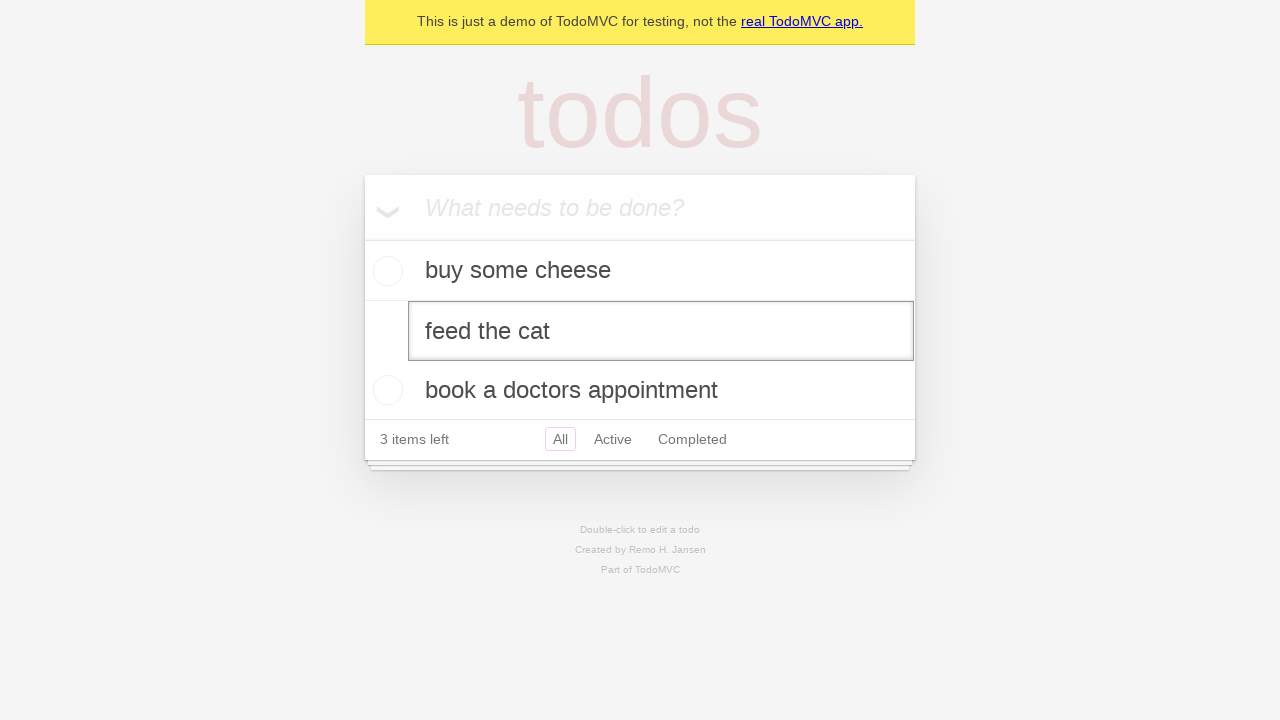

Cleared text in edit field on internal:testid=[data-testid="todo-item"s] >> nth=1 >> internal:role=textbox[nam
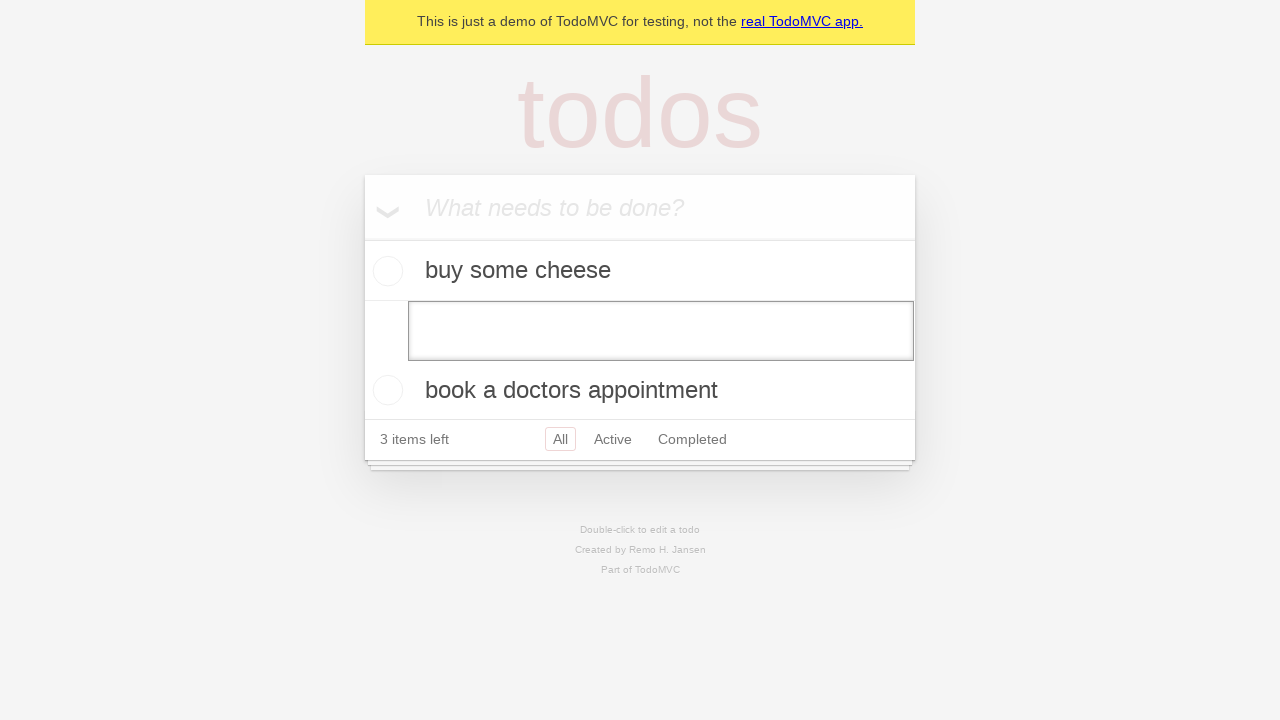

Pressed Enter to confirm empty text and remove todo item on internal:testid=[data-testid="todo-item"s] >> nth=1 >> internal:role=textbox[nam
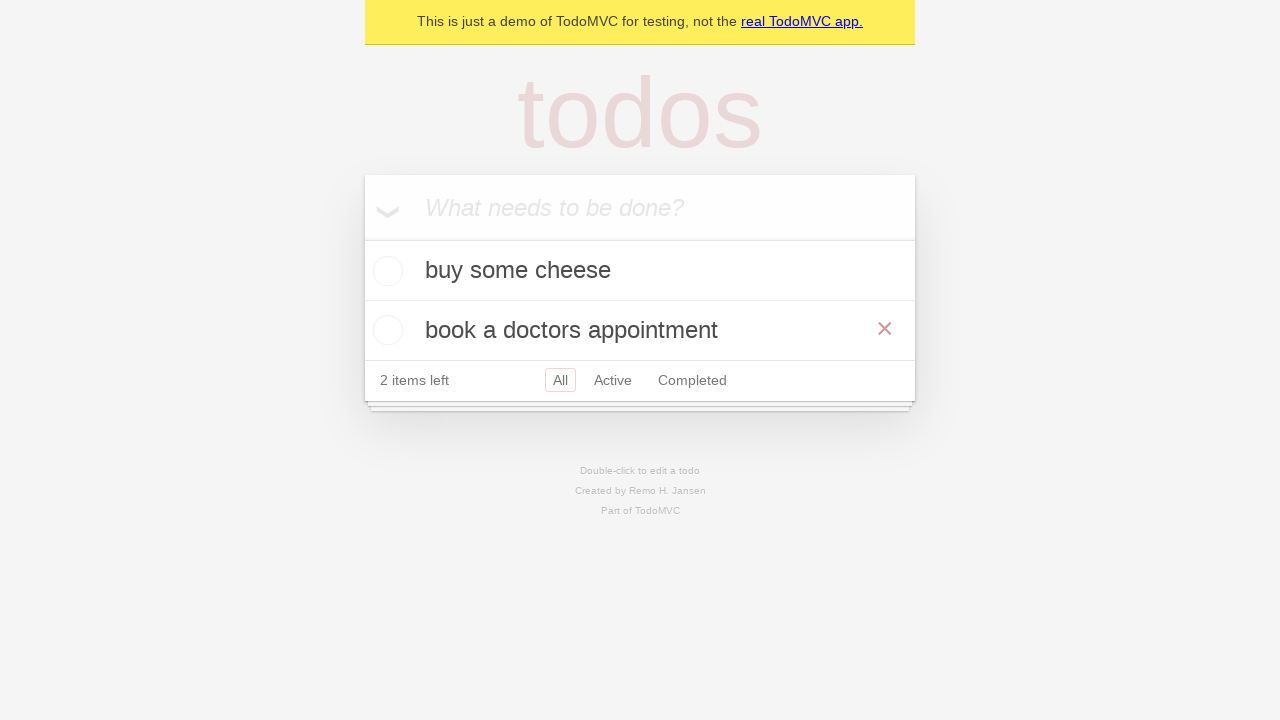

Waited for todo items to update after removal
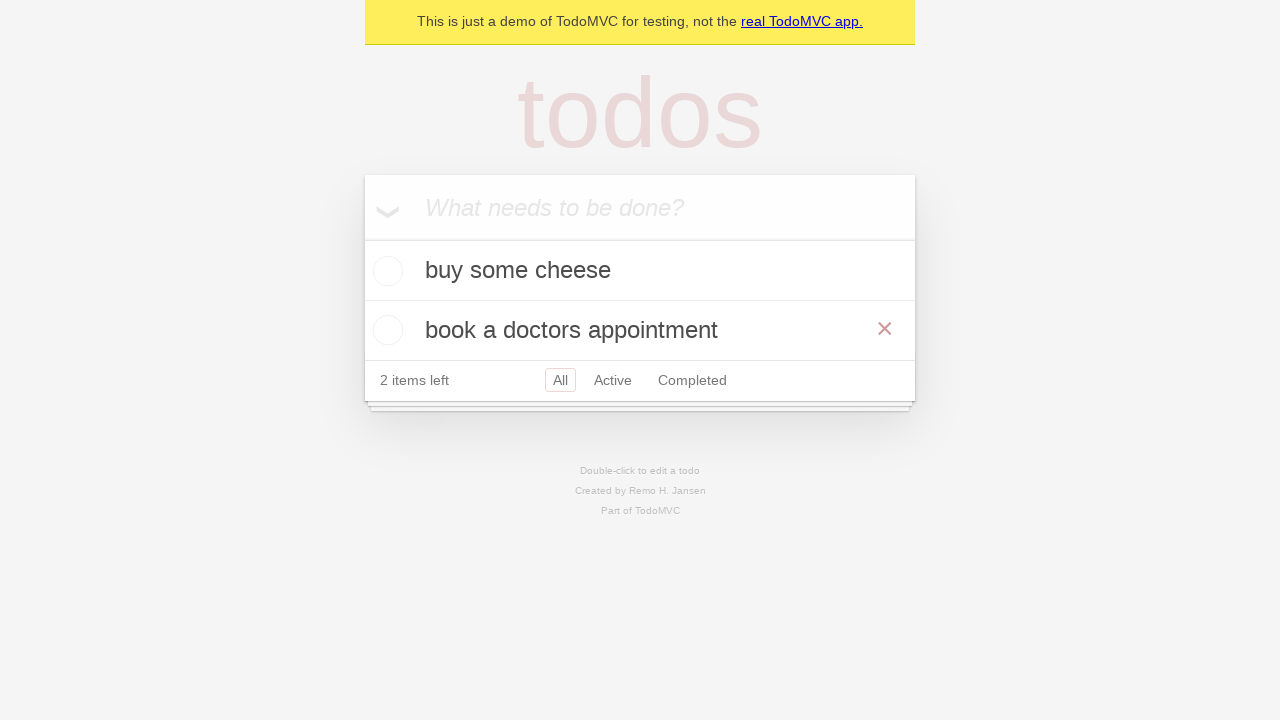

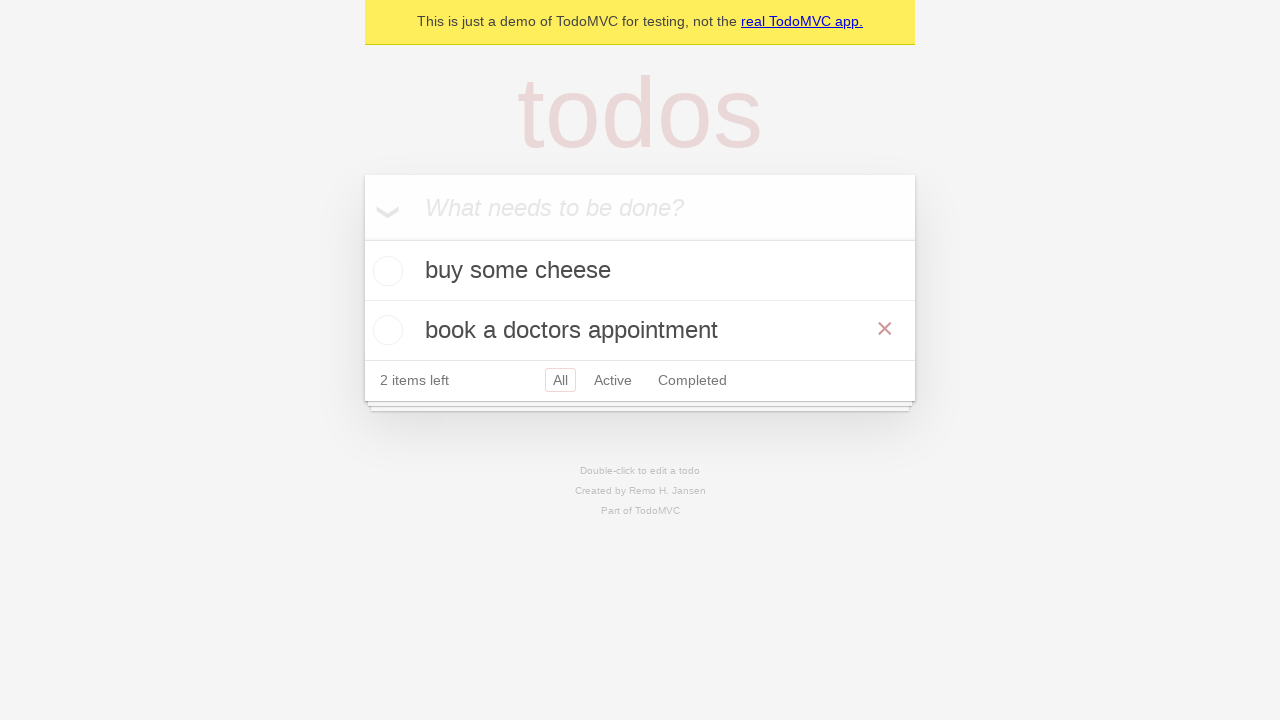